Tests the Playwright homepage by verifying the title contains "Playwright", checking the "Get Started" link has the correct href attribute, clicking it, and verifying navigation to the intro page.

Starting URL: https://playwright.dev

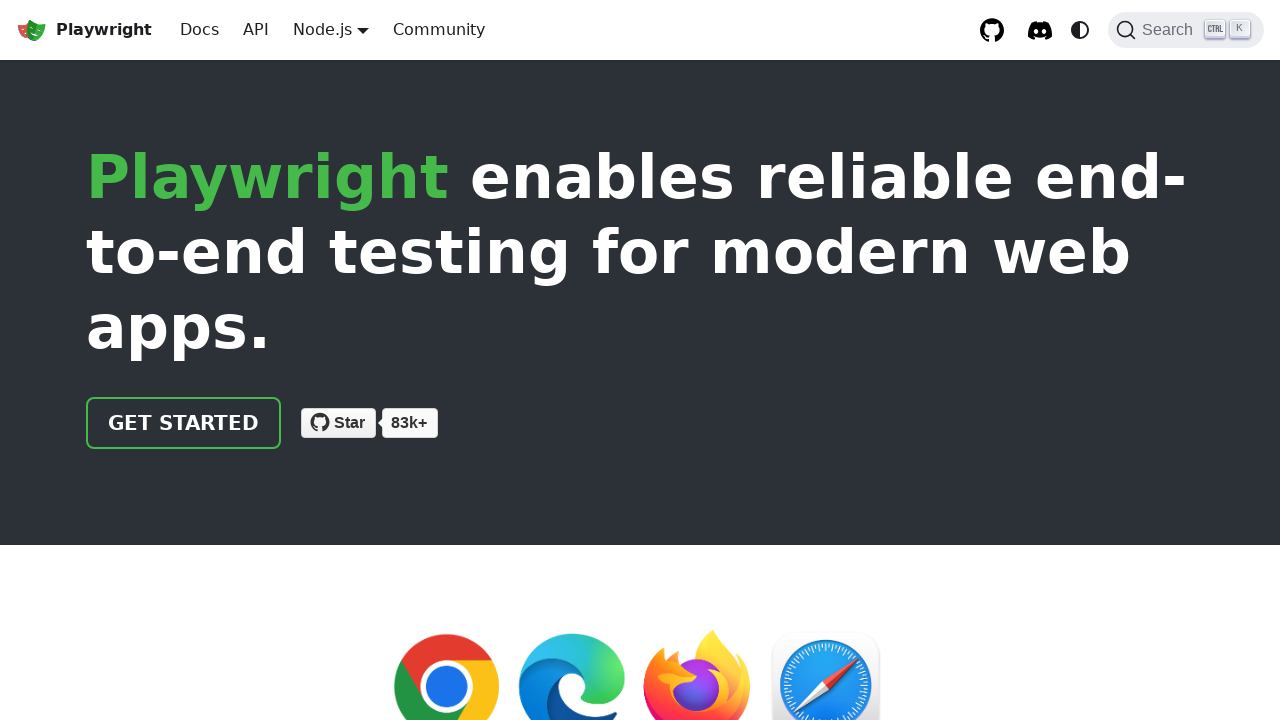

Verified page title contains 'Playwright'
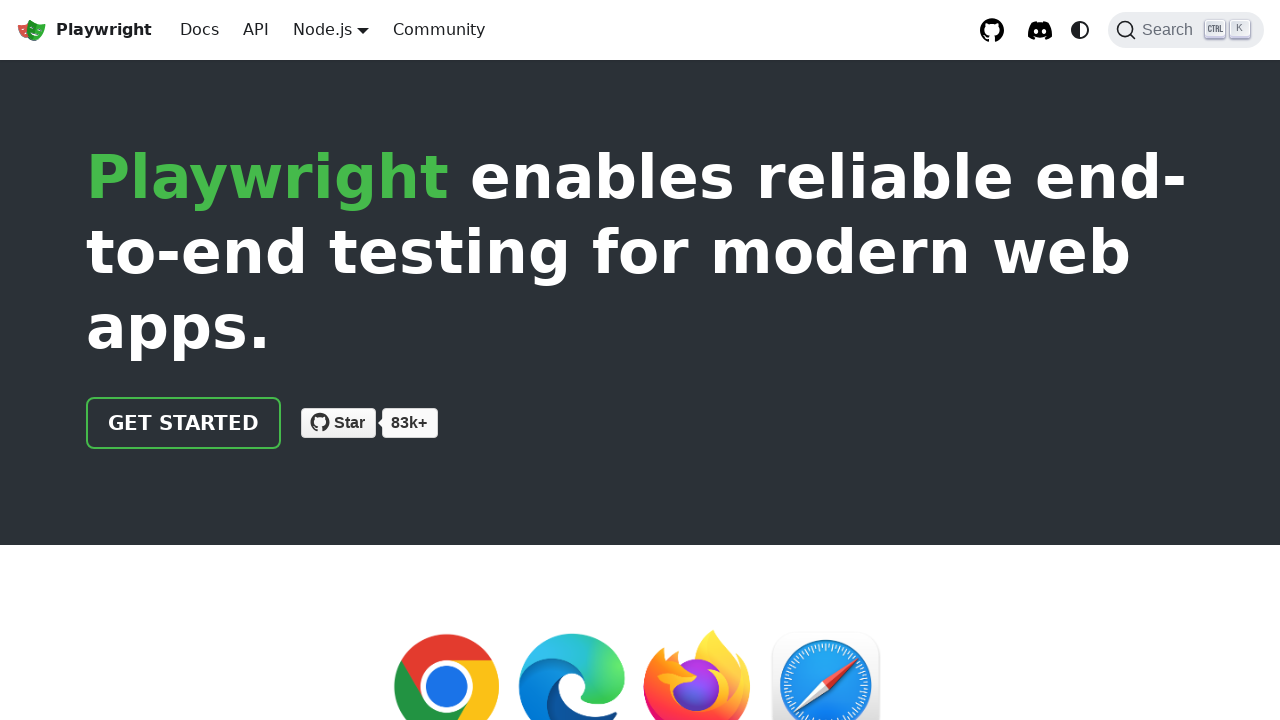

Located 'Get Started' link
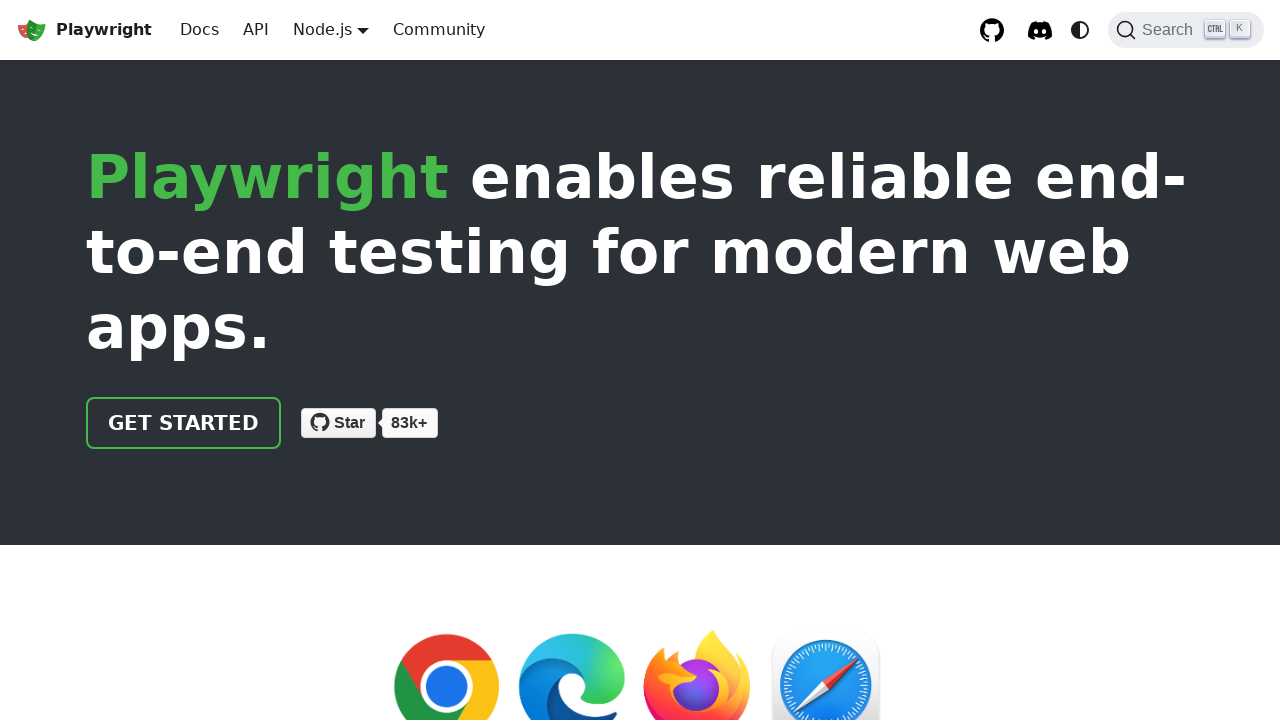

Verified 'Get Started' link href attribute is '/docs/intro'
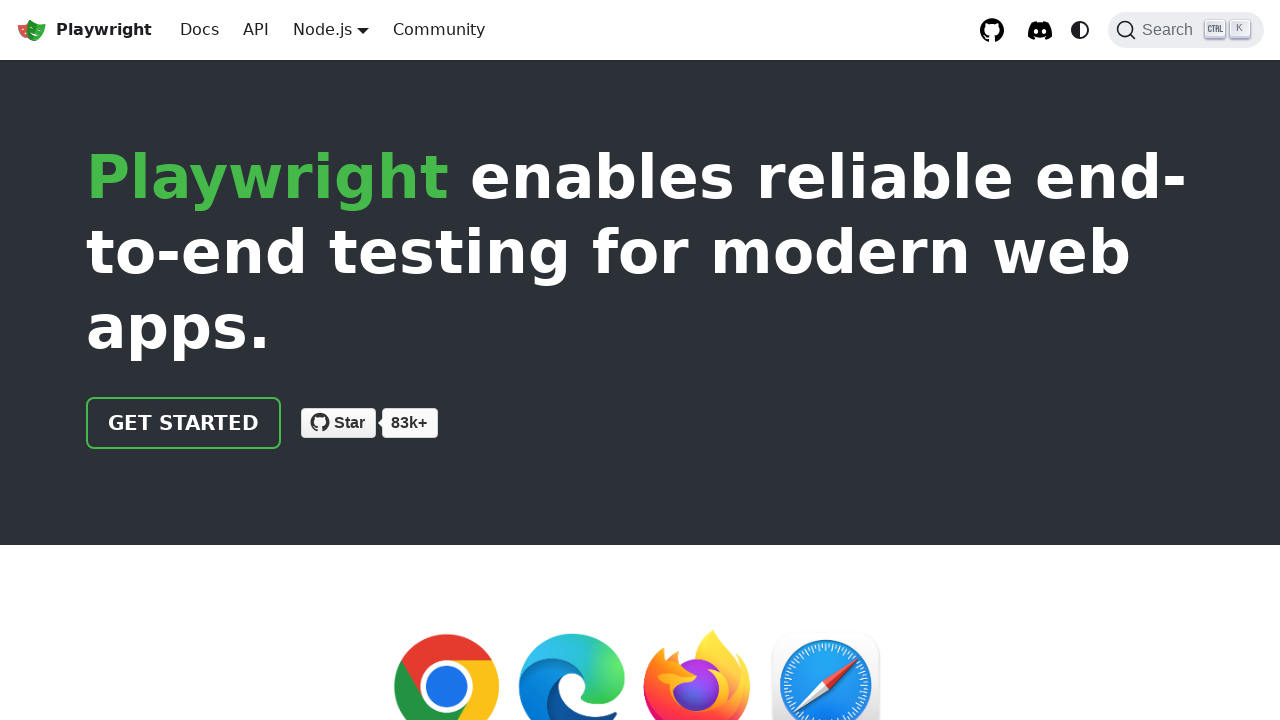

Clicked 'Get Started' link at (184, 423) on text=Get Started
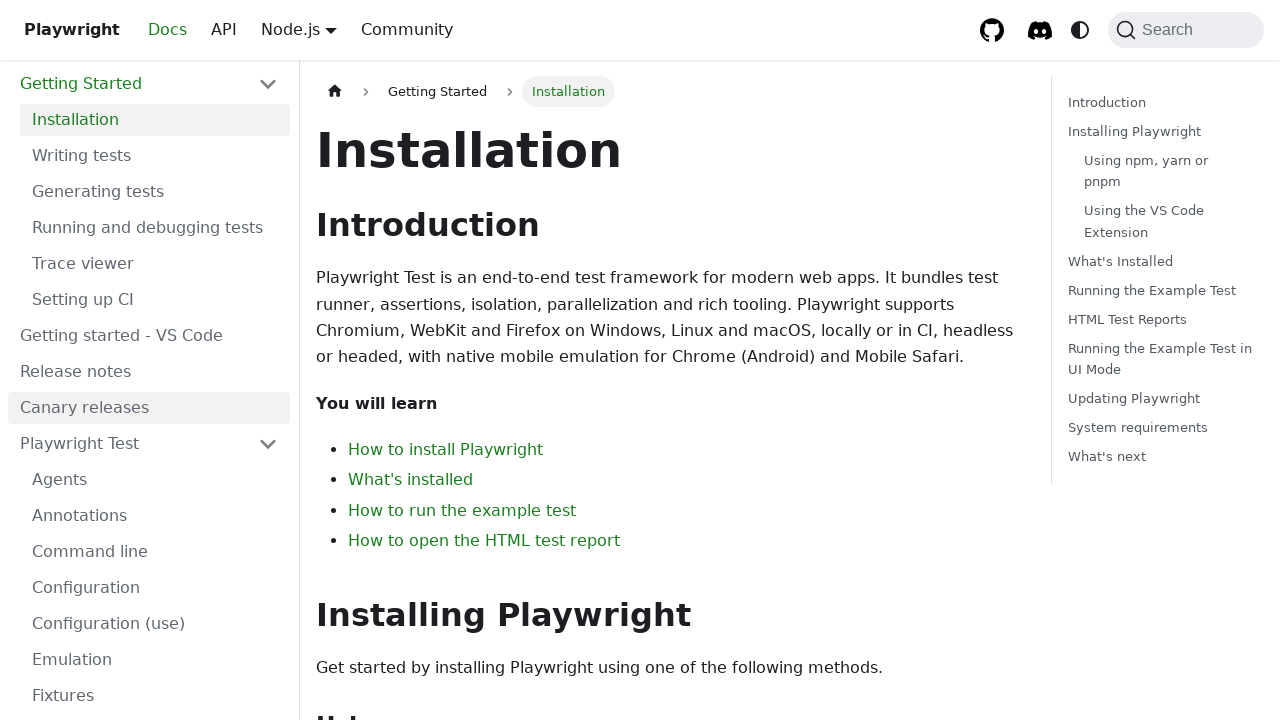

Verified page URL contains 'intro' after navigation
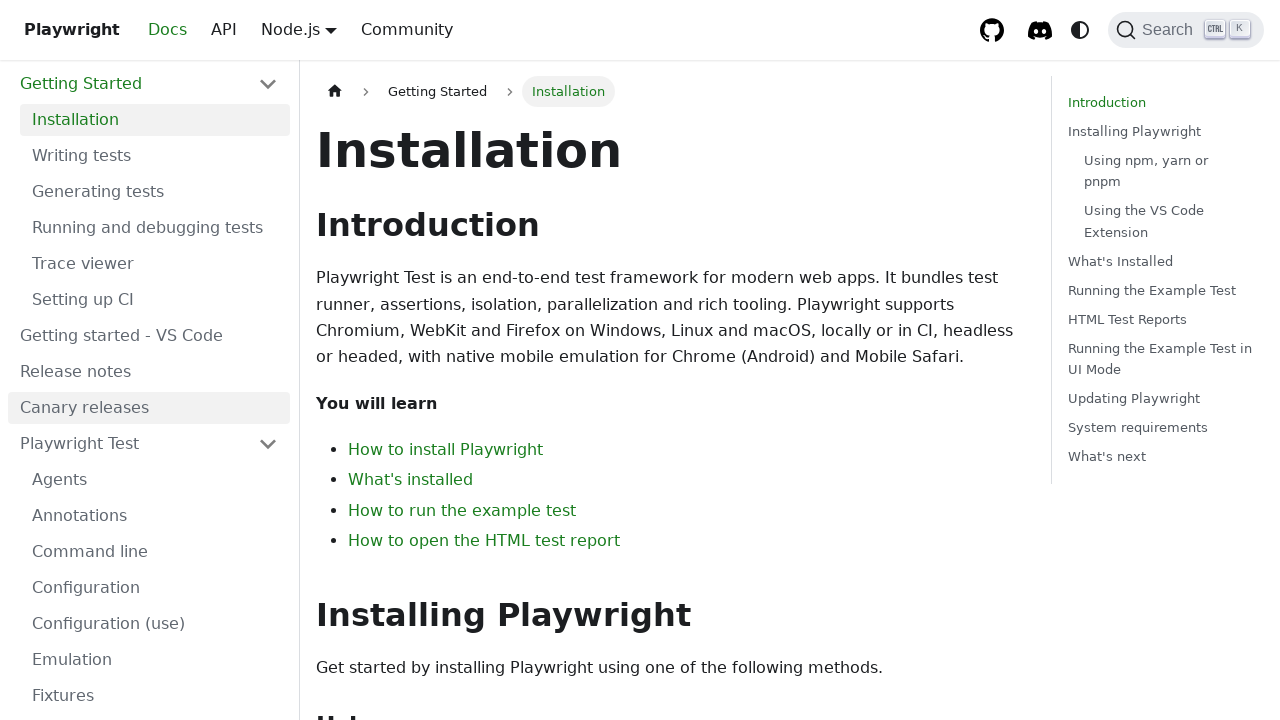

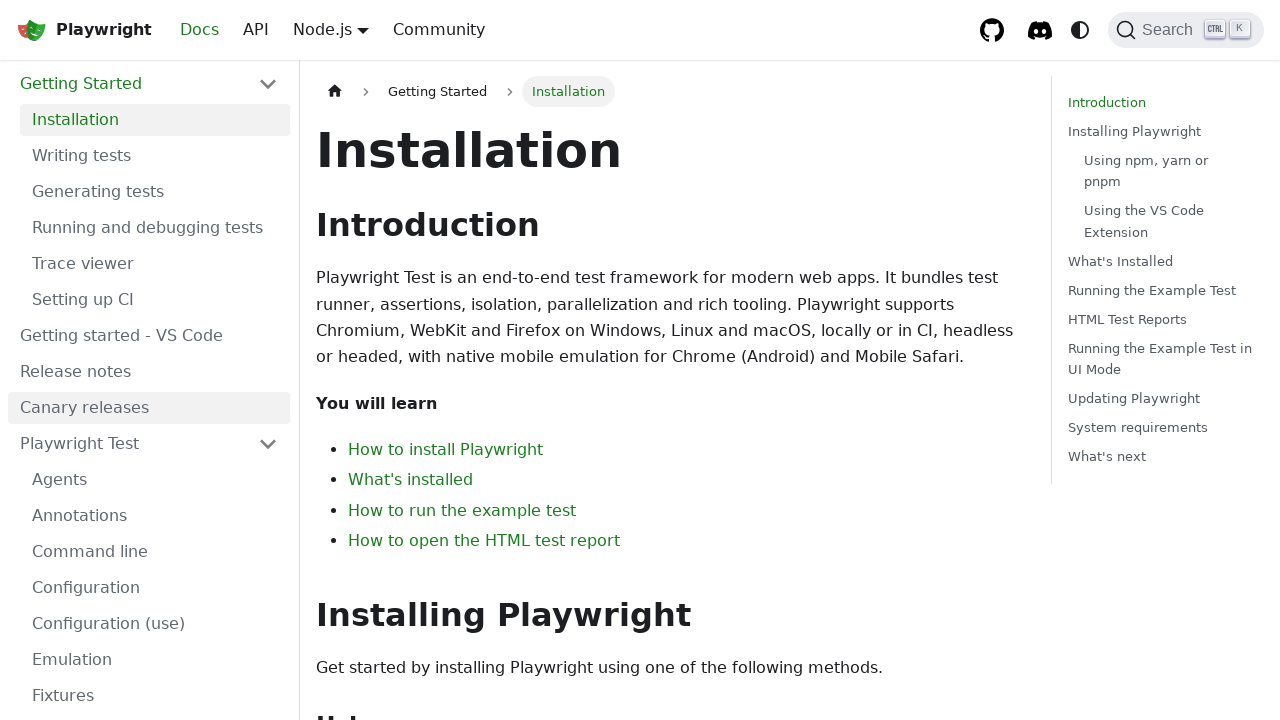